Tests that clicking the X button on error messages removes the error indicators

Starting URL: https://www.saucedemo.com/

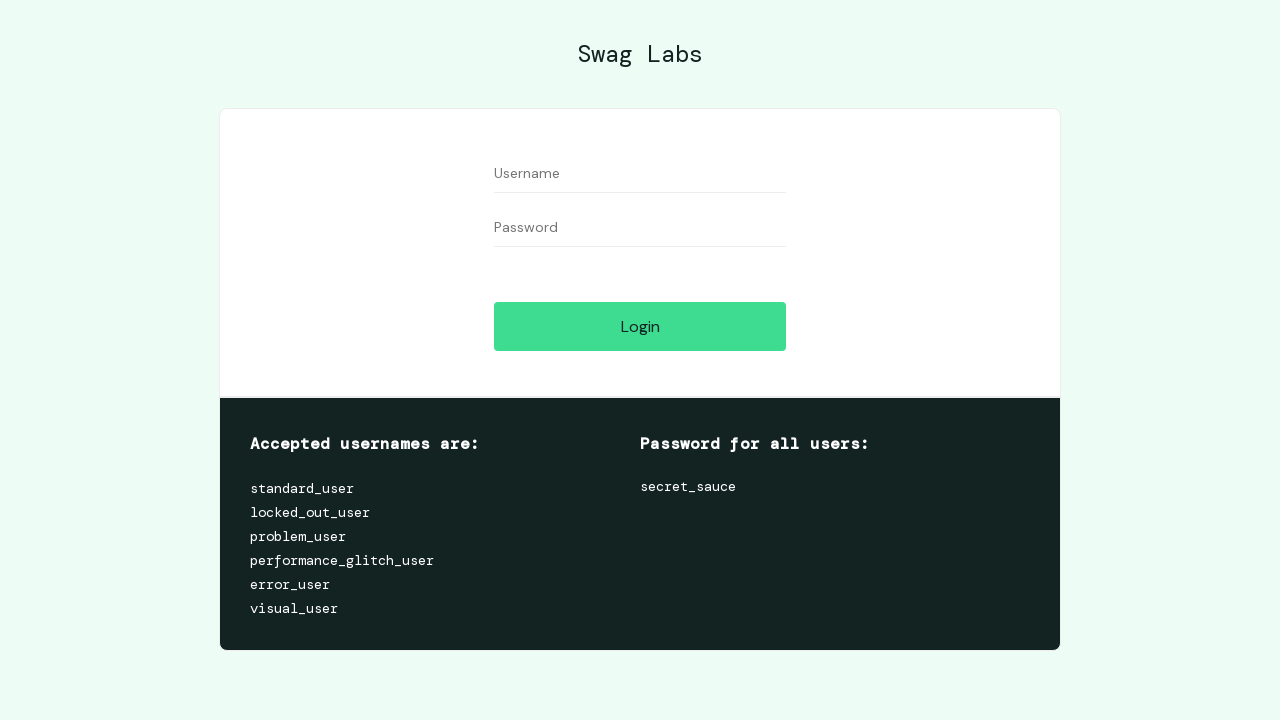

Filled username field with 'standart_user' on #user-name
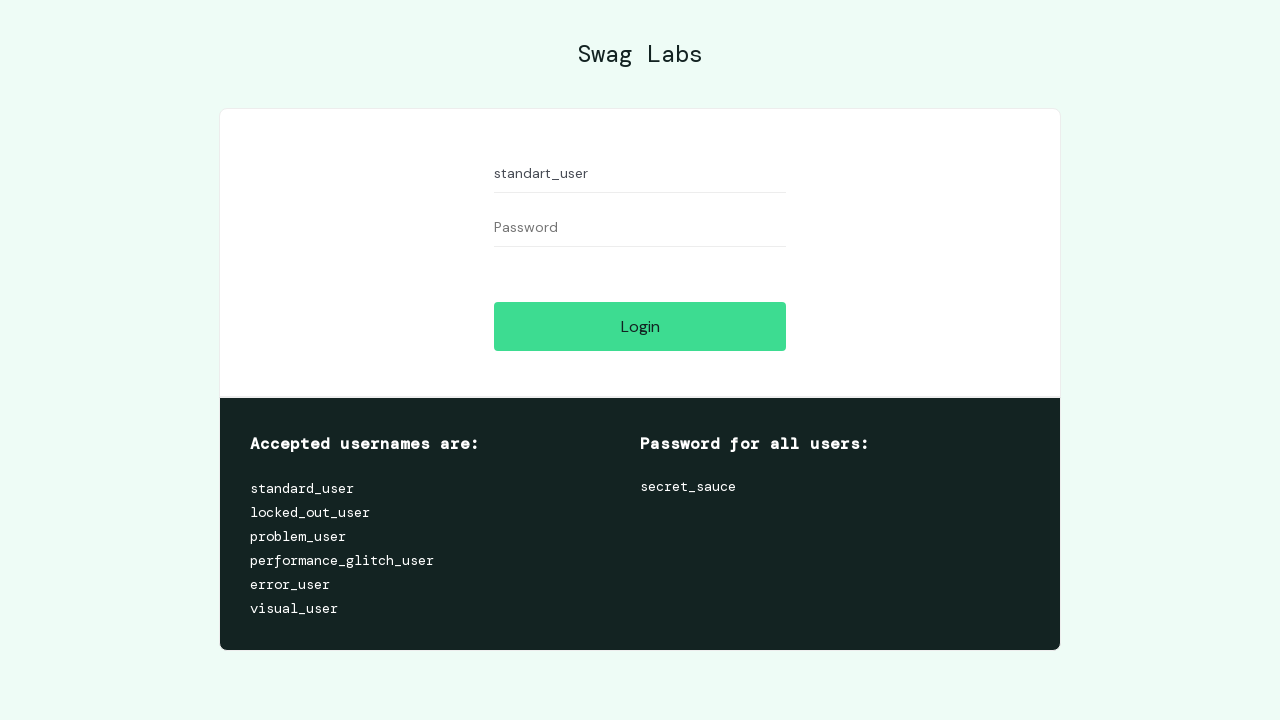

Filled password field with 'problem_user' on #password
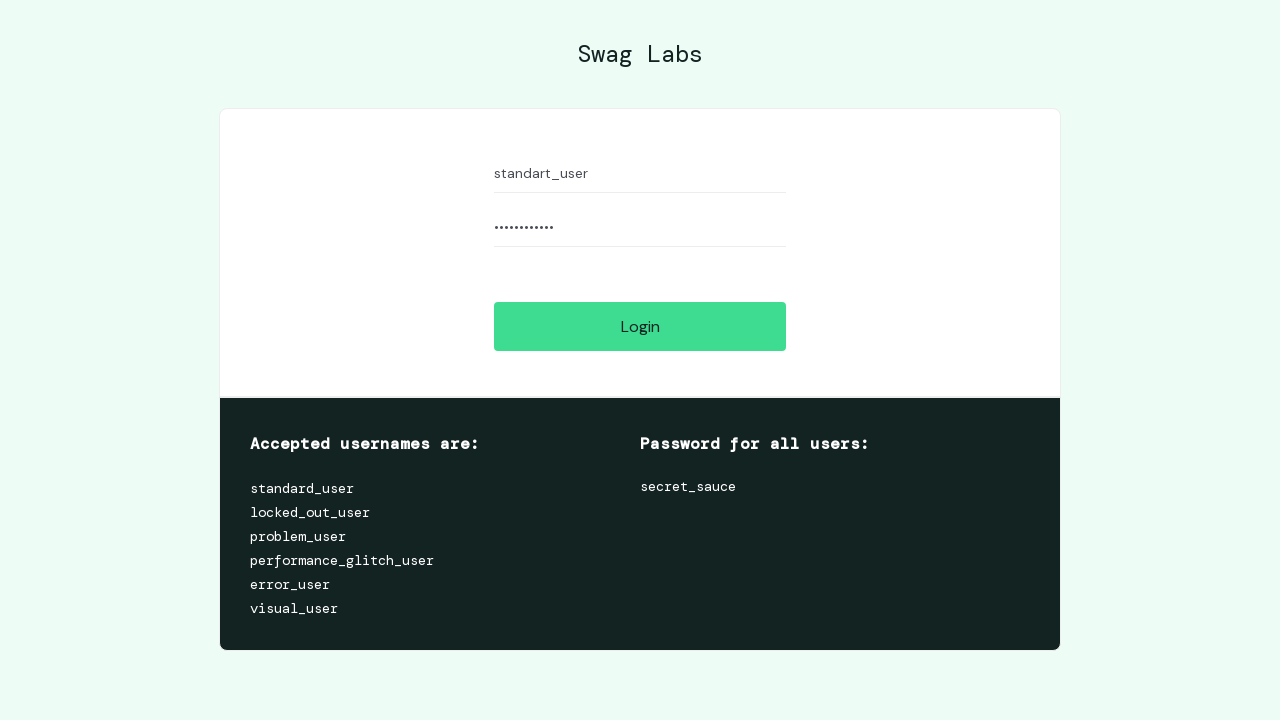

Clicked login button to submit invalid credentials at (640, 326) on #login-button
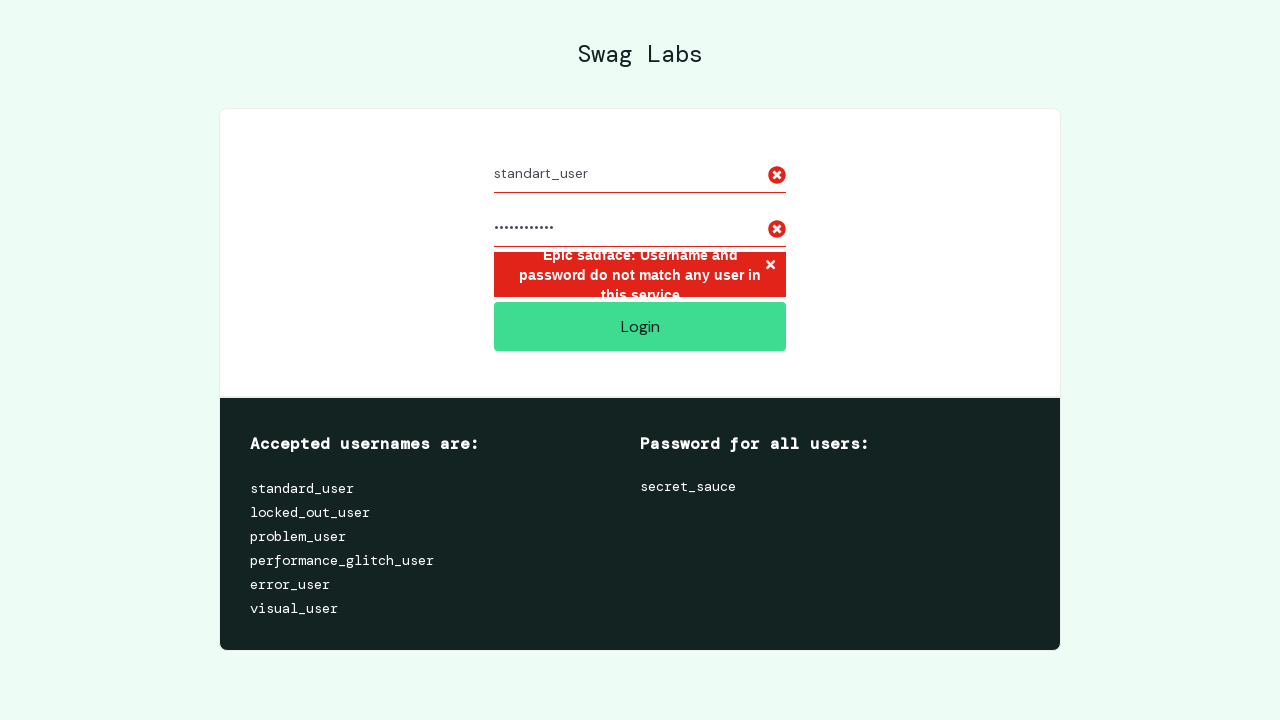

Clicked X button to dismiss error message at (770, 266) on xpath=/html/body/div/div/div[2]/div[1]/div/div/form/div[3]/h3/button
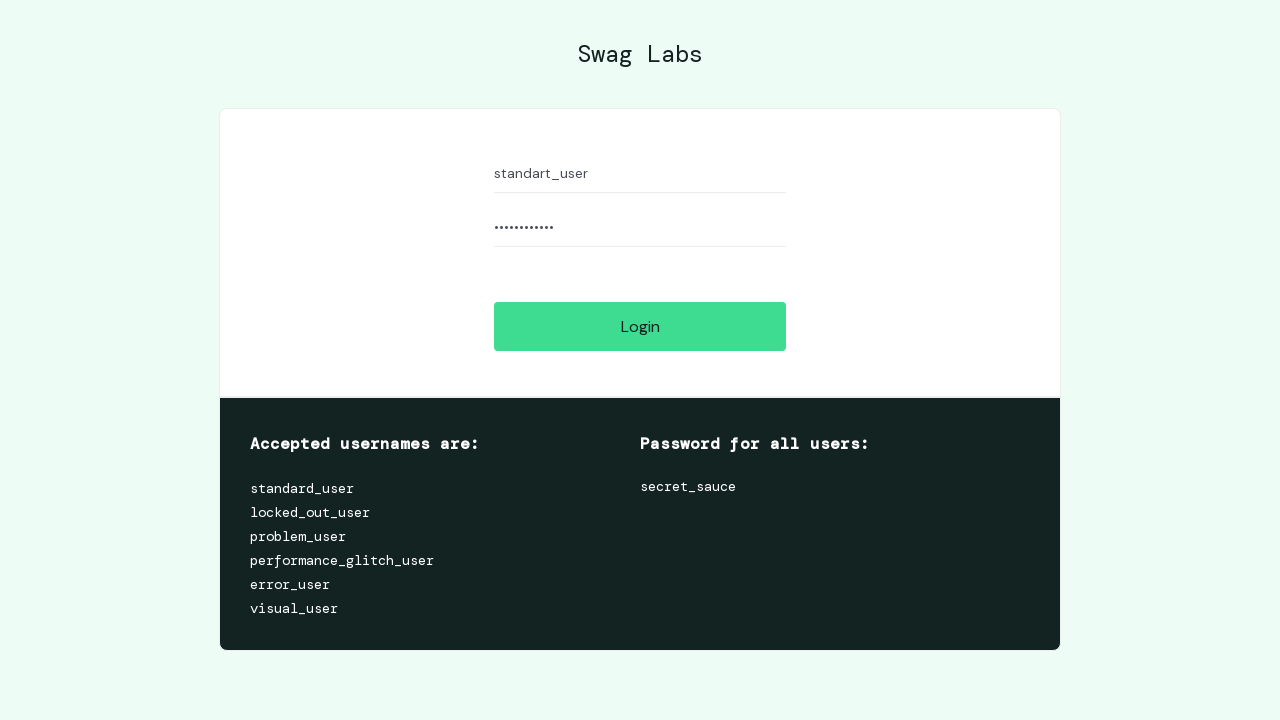

Verified that error icons have been removed
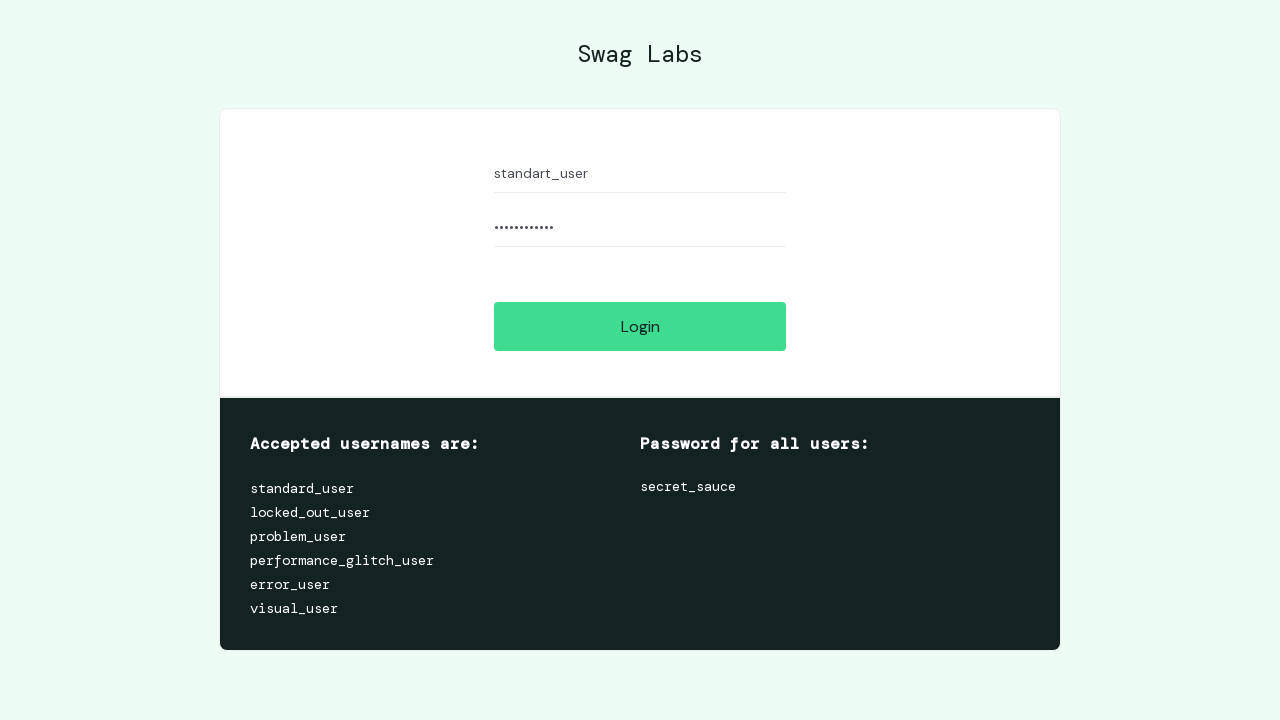

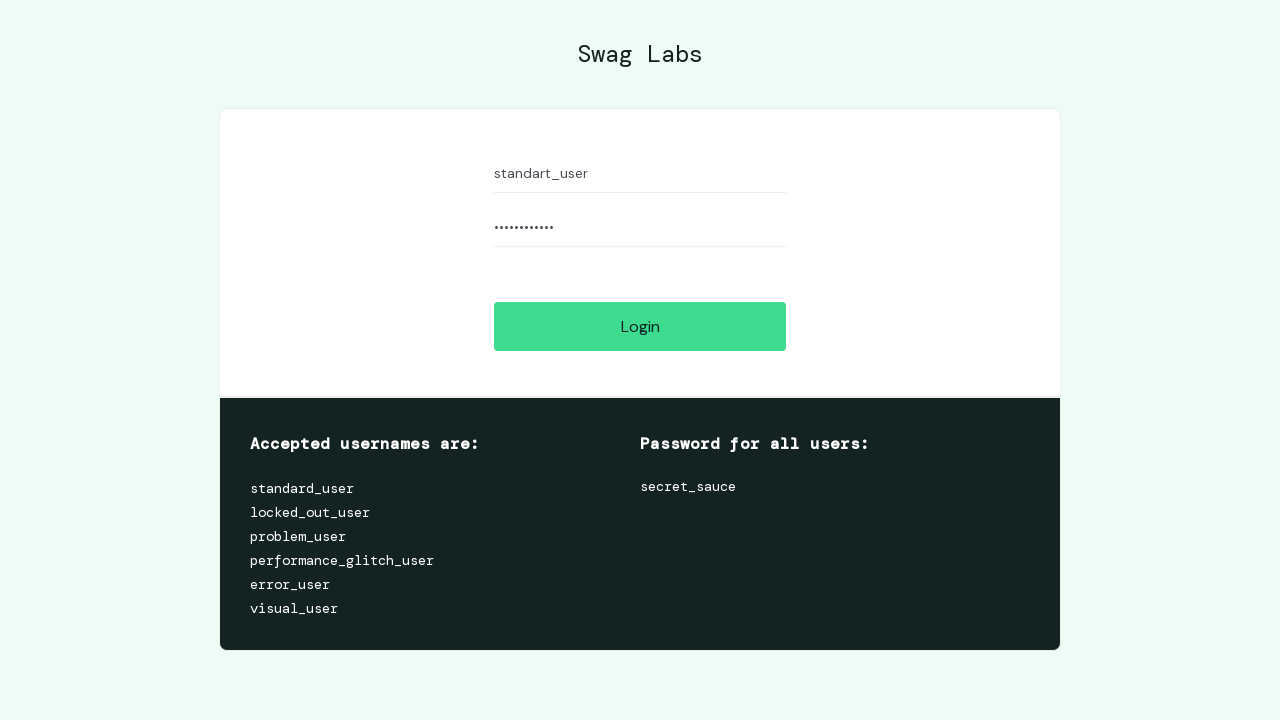